Tests dropdown selection functionality on DemoQA by selecting different color options using various methods (click, visible text, index, and value)

Starting URL: https://demoqa.com/select-menu

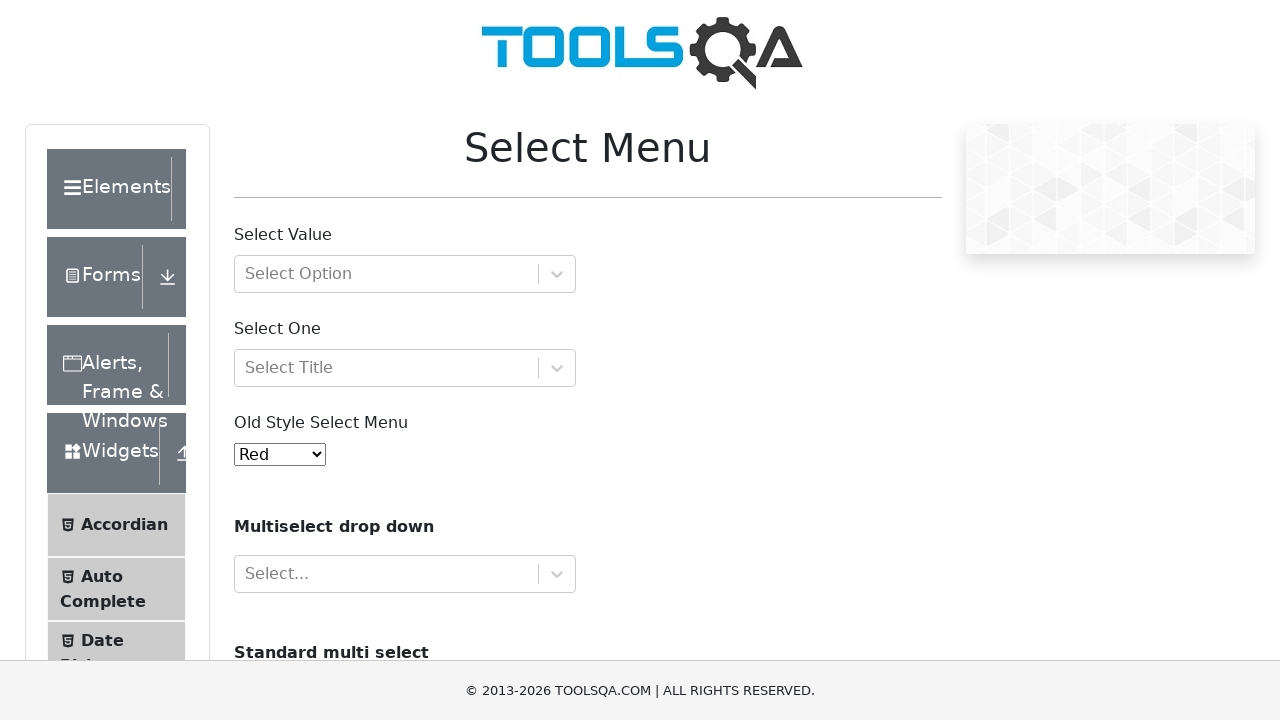

Located the old style select menu dropdown
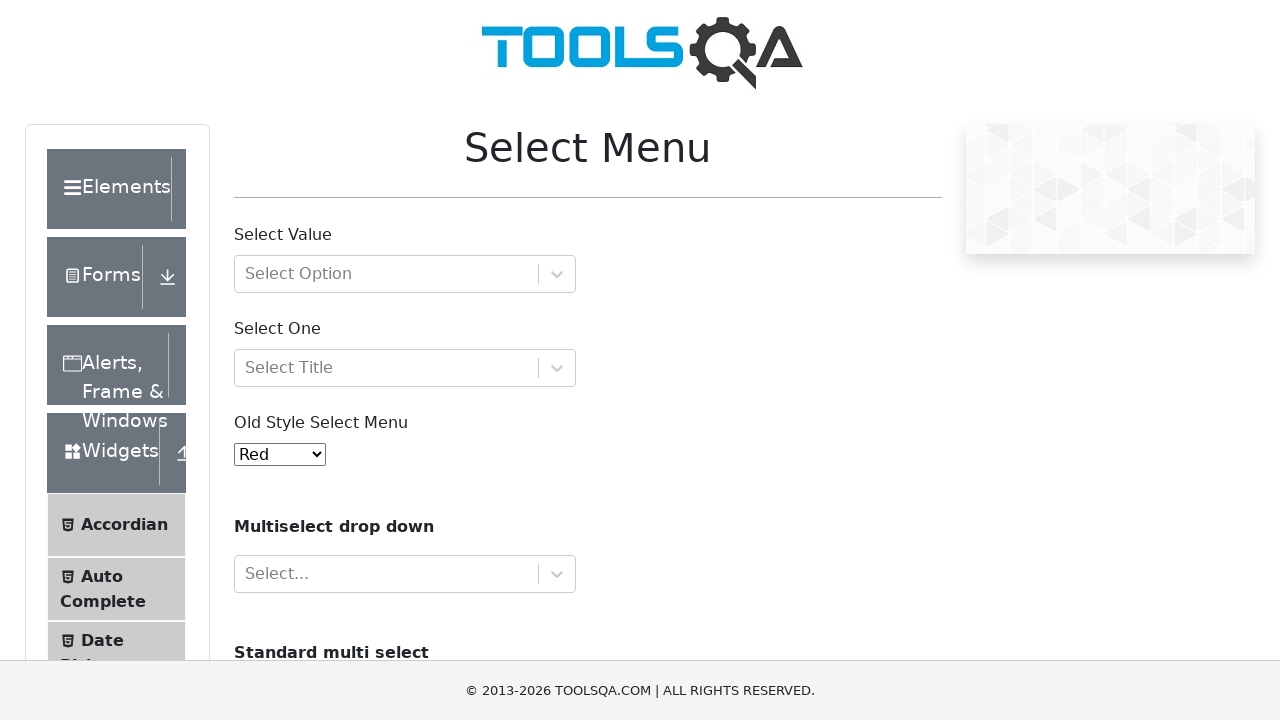

Retrieved all dropdown options
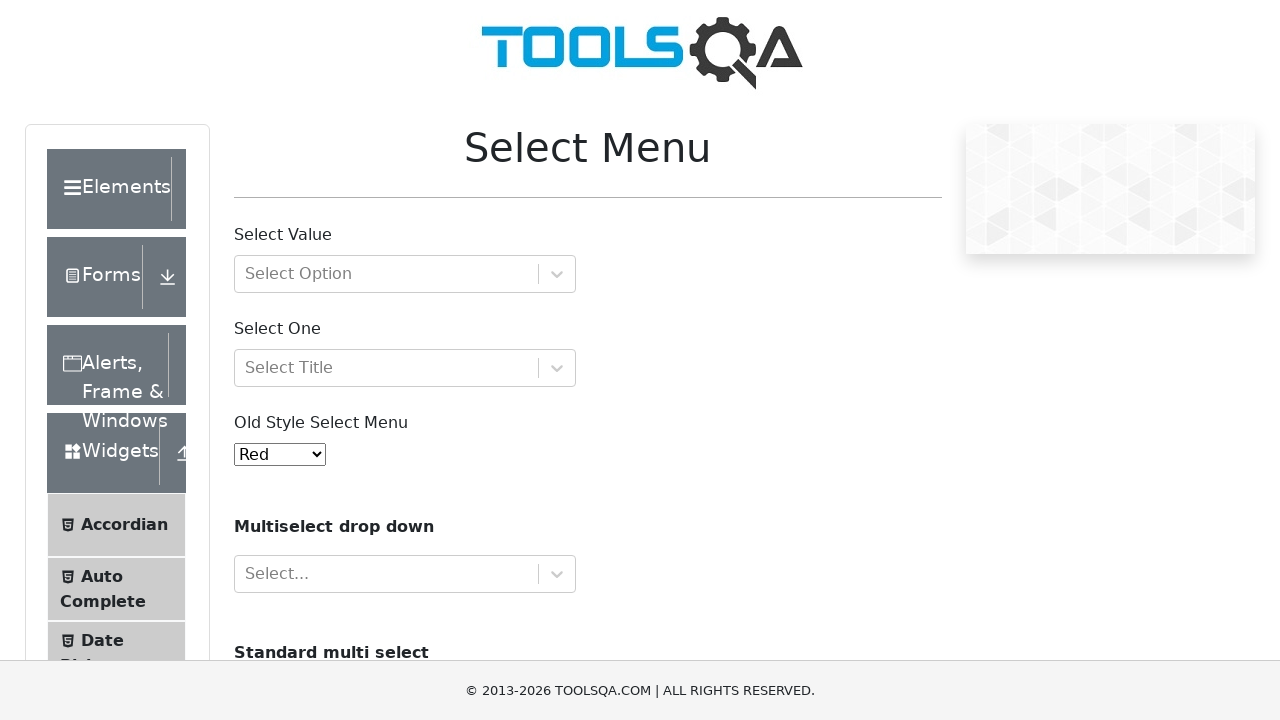

Verified dropdown contains 11 options
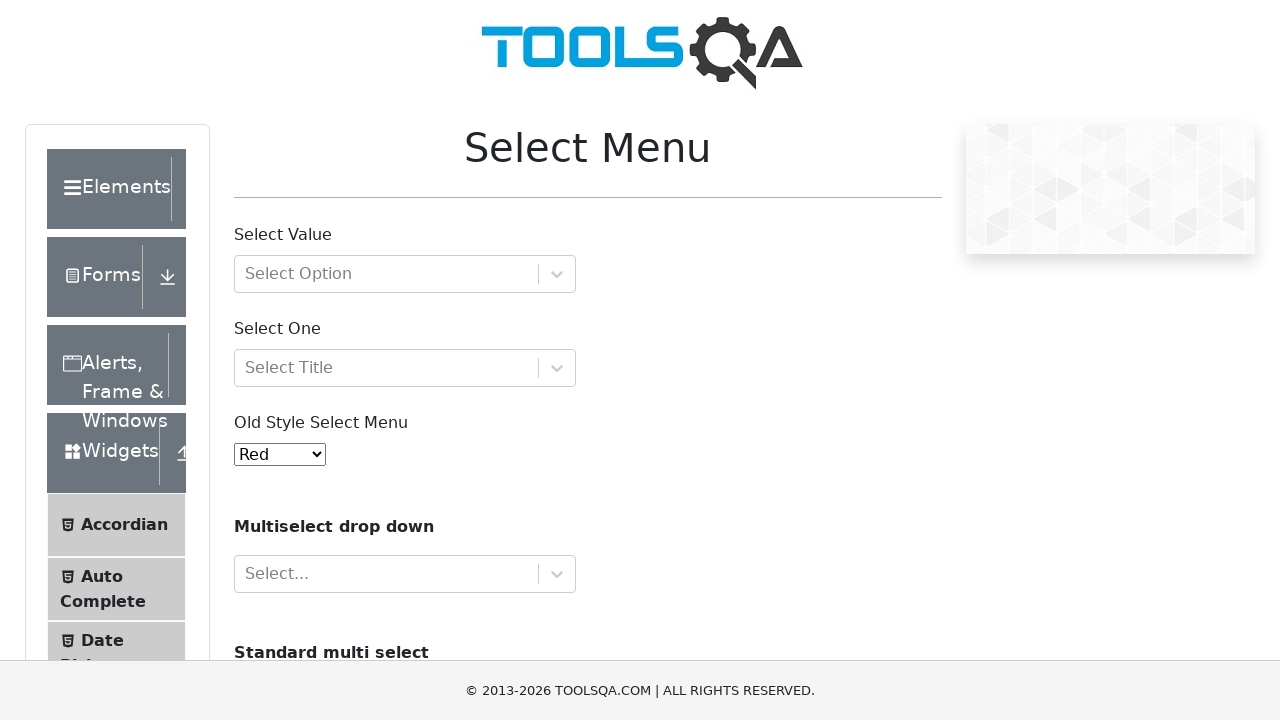

Selected Green option by index 2 on #oldSelectMenu
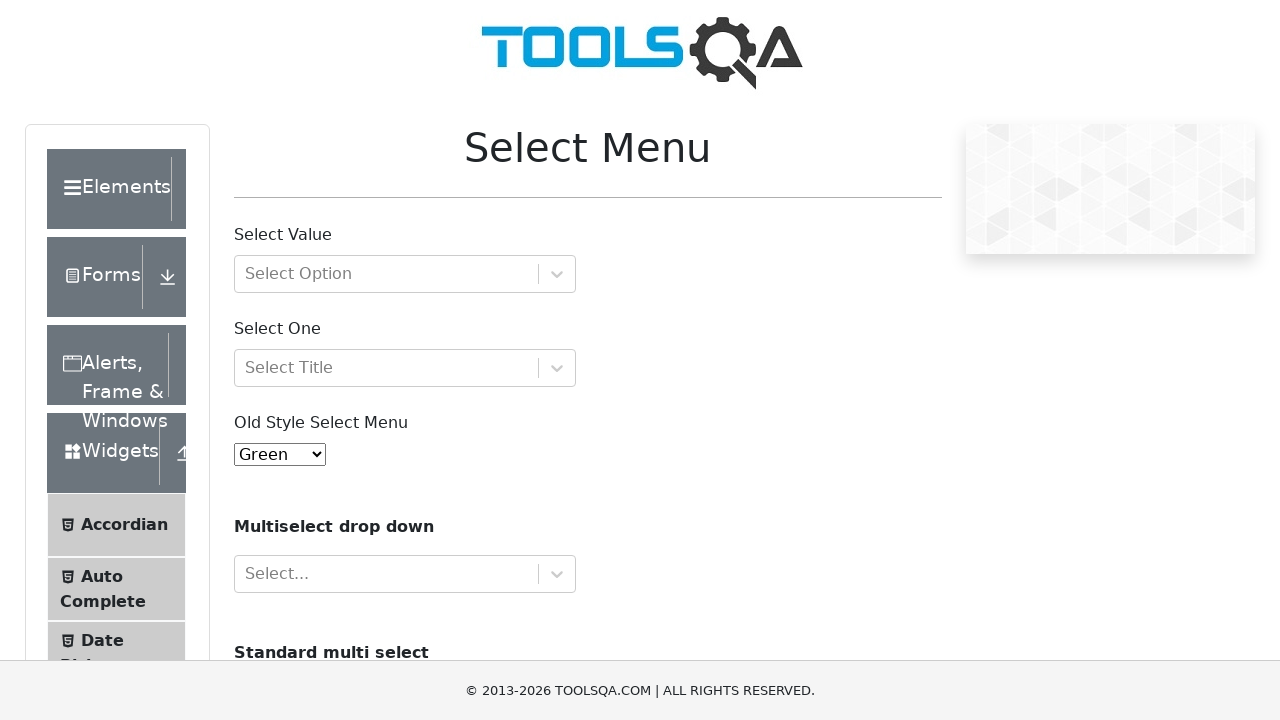

Waited 500ms for selection to register
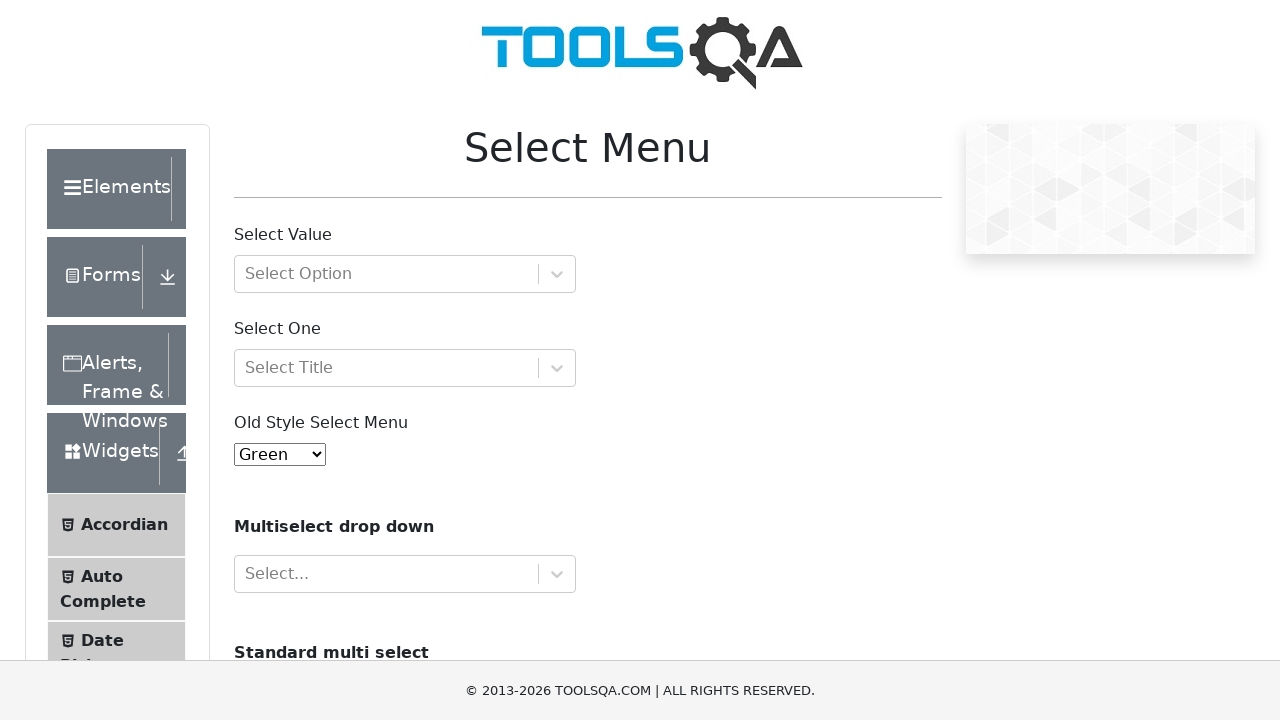

Retrieved selected option value
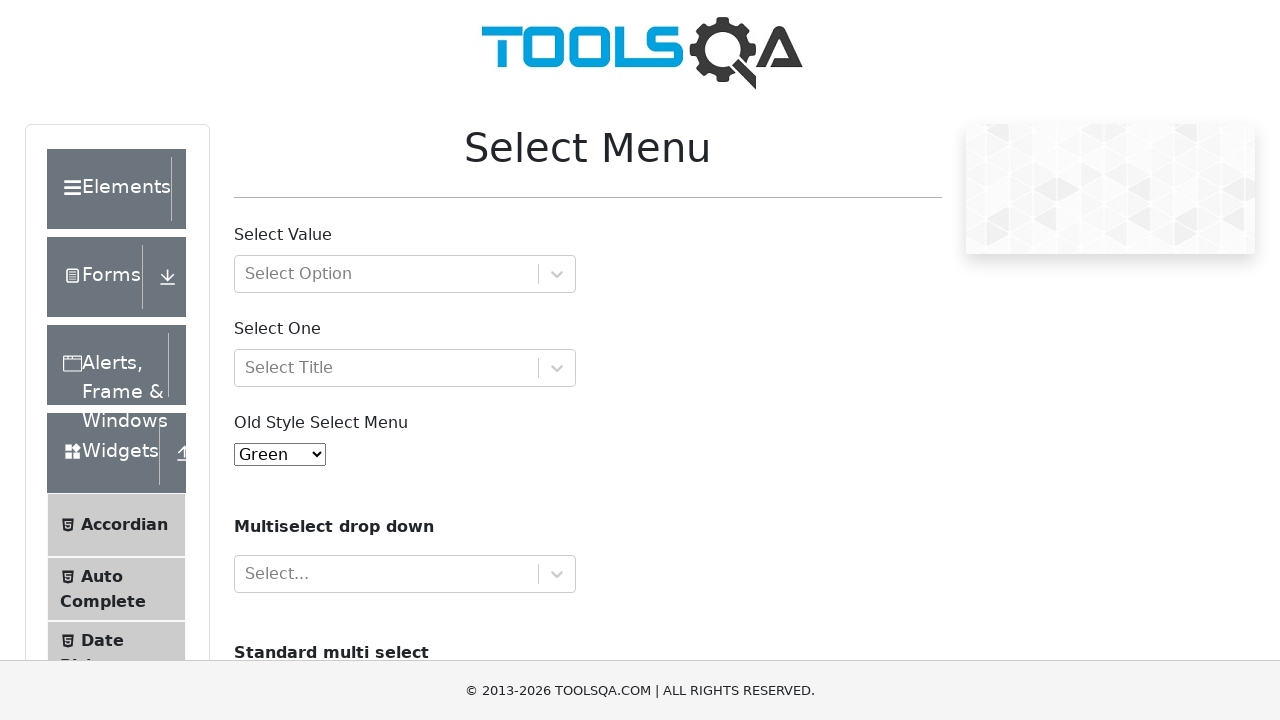

Retrieved selected option text
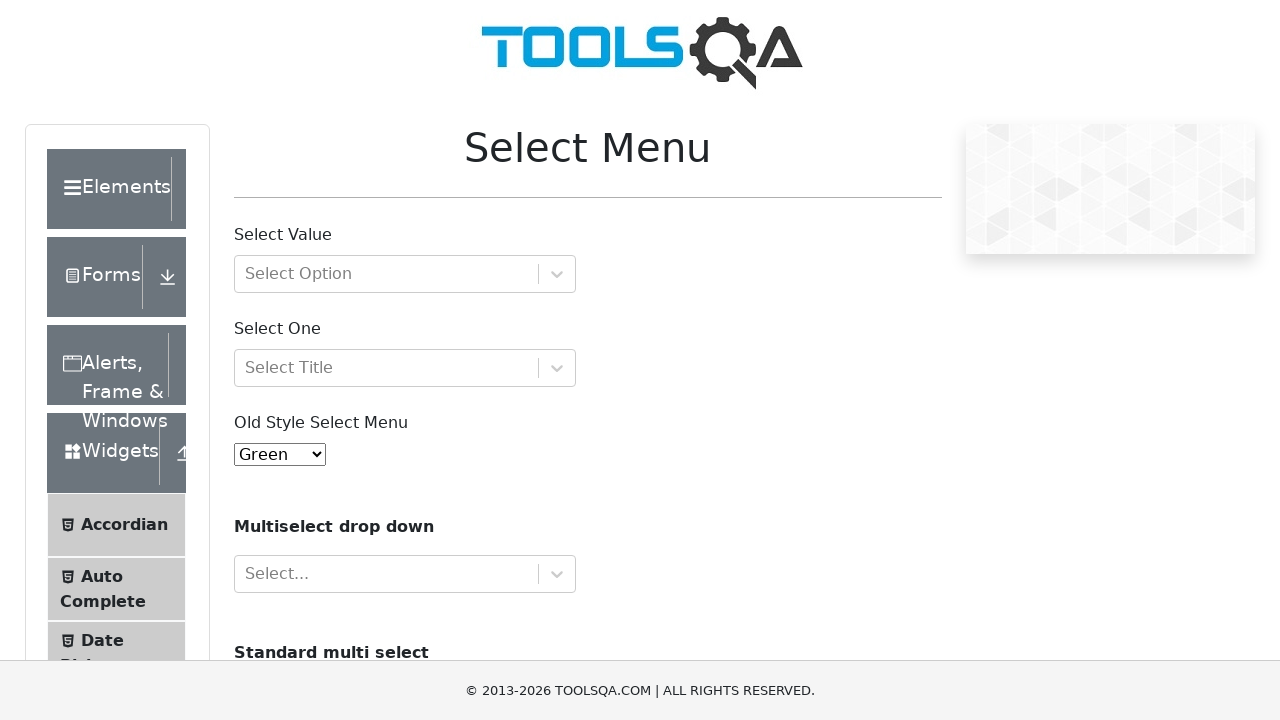

Verified Green option is selected
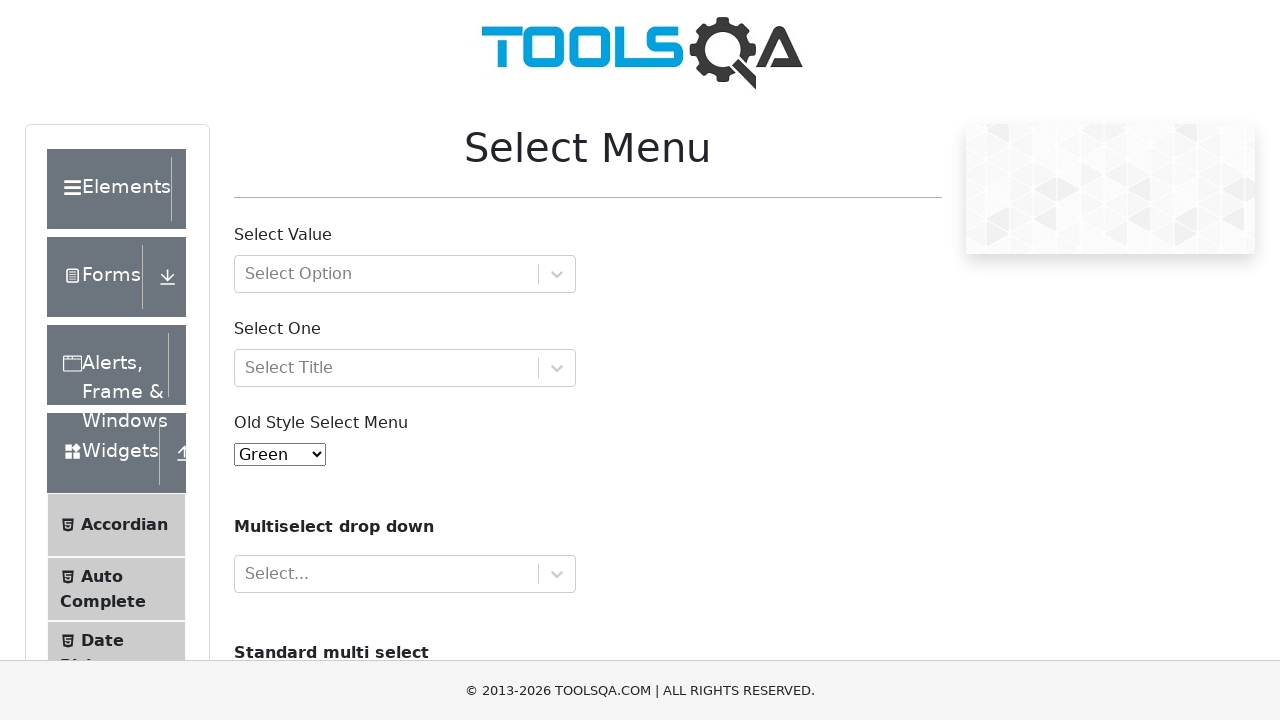

Selected Blue option by visible text on #oldSelectMenu
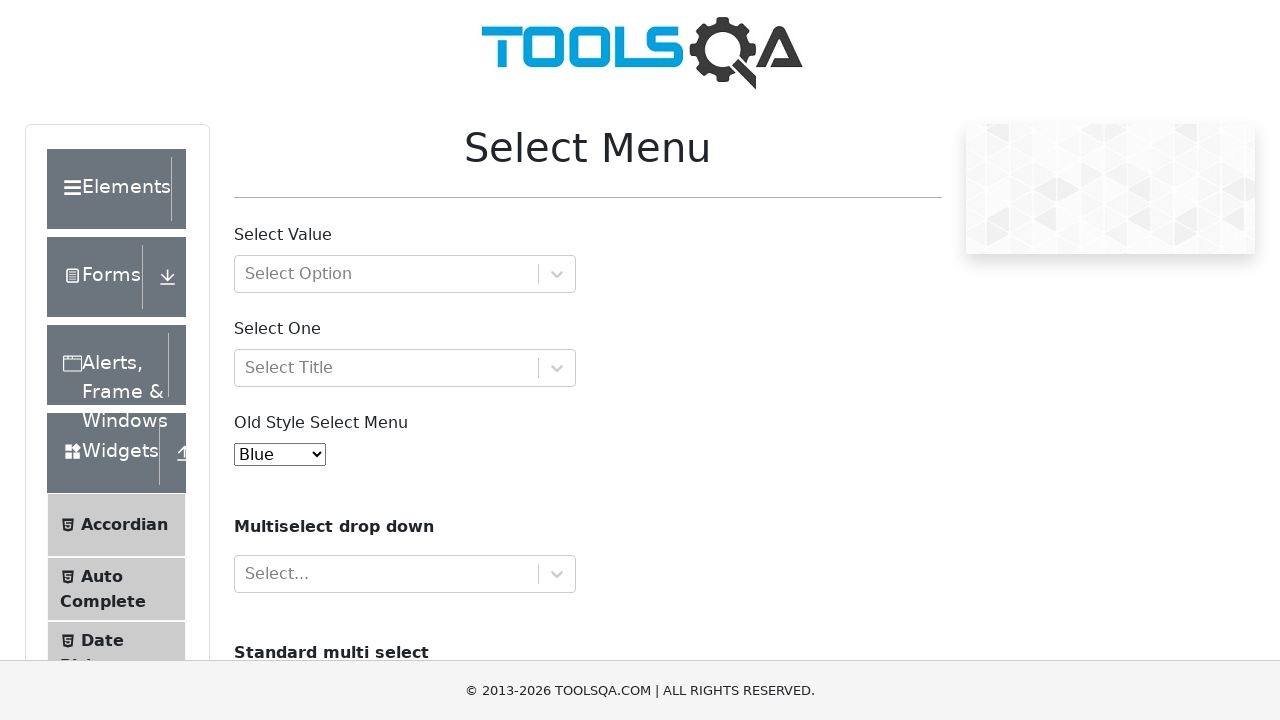

Waited 500ms for selection to register
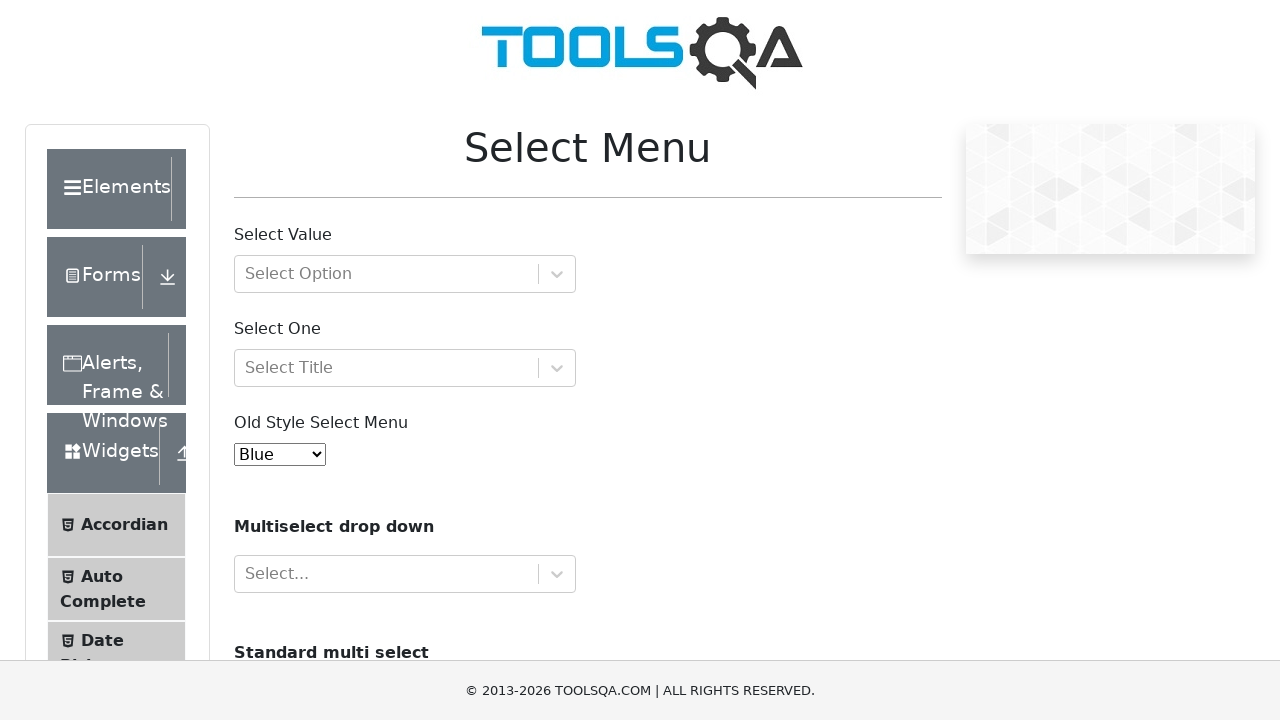

Retrieved selected option value
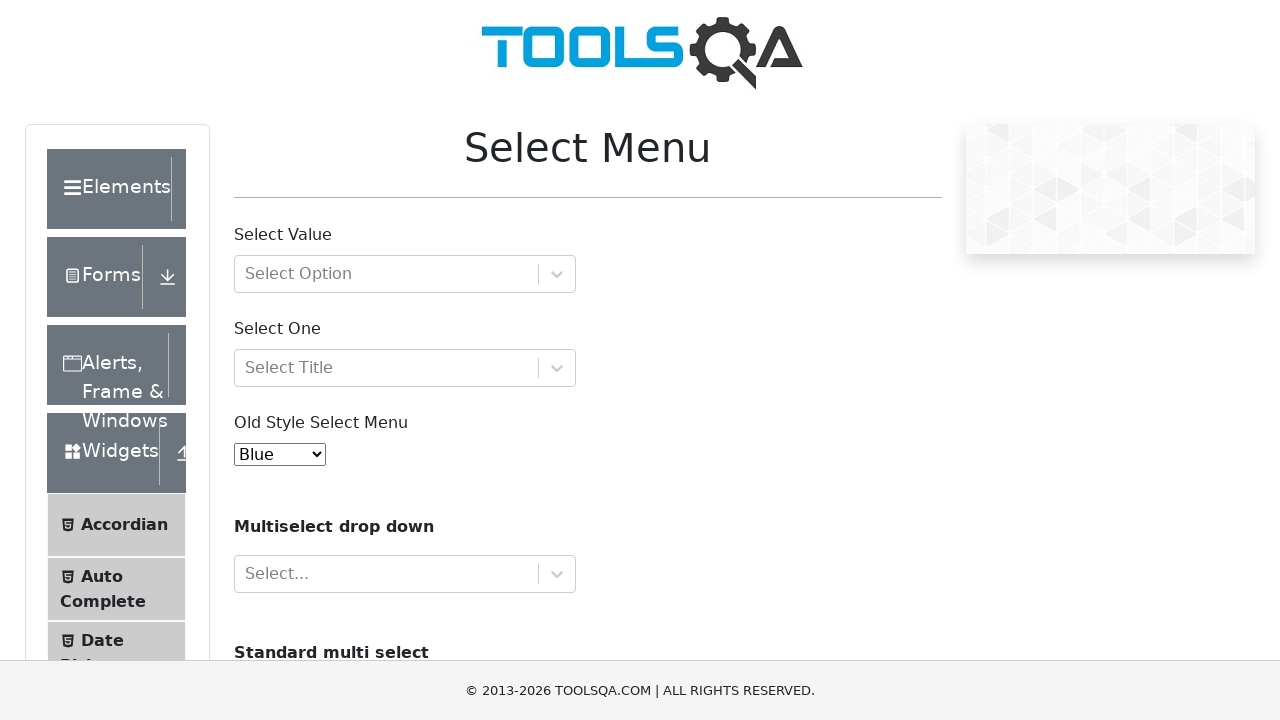

Retrieved selected option text
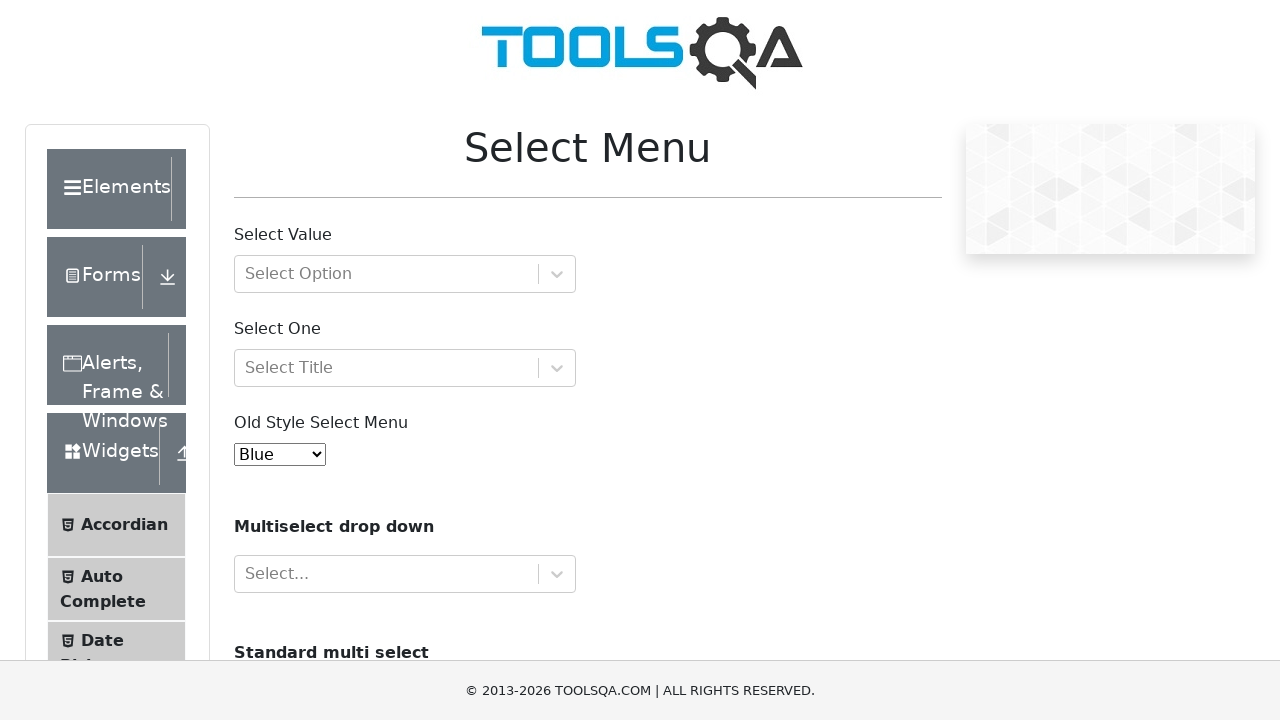

Verified Blue option is selected
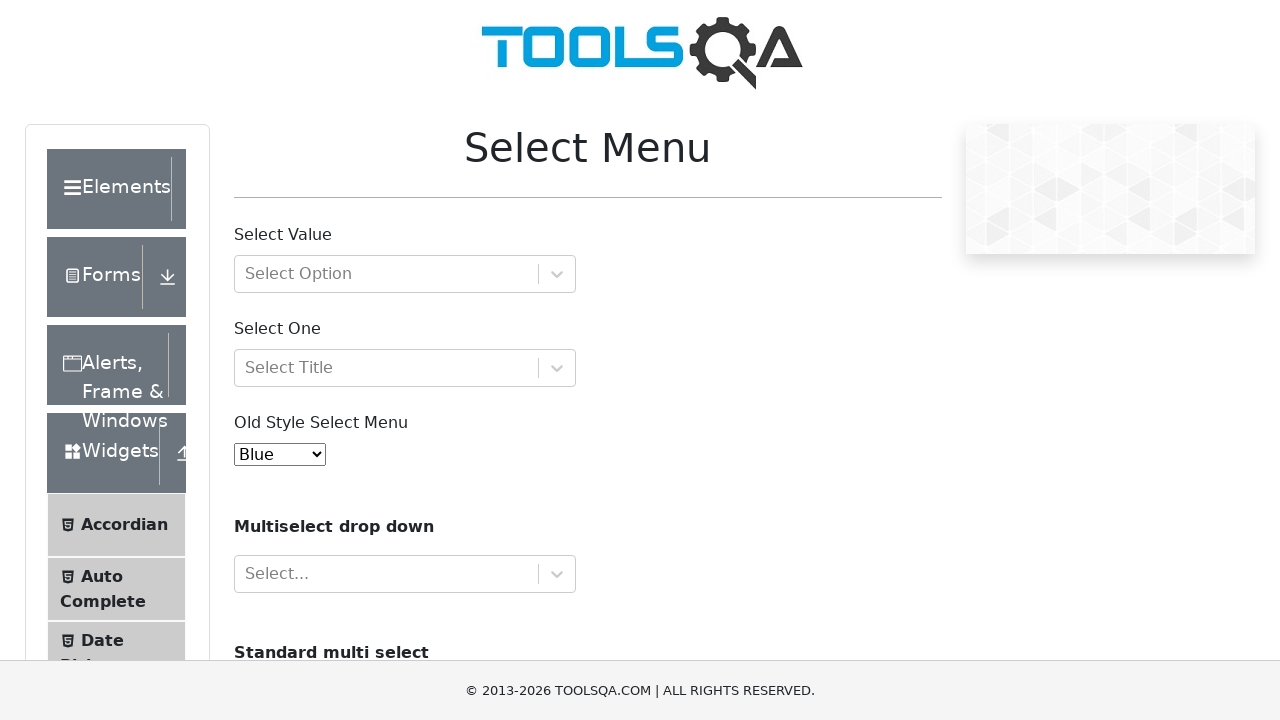

Selected Black option by index 5 on #oldSelectMenu
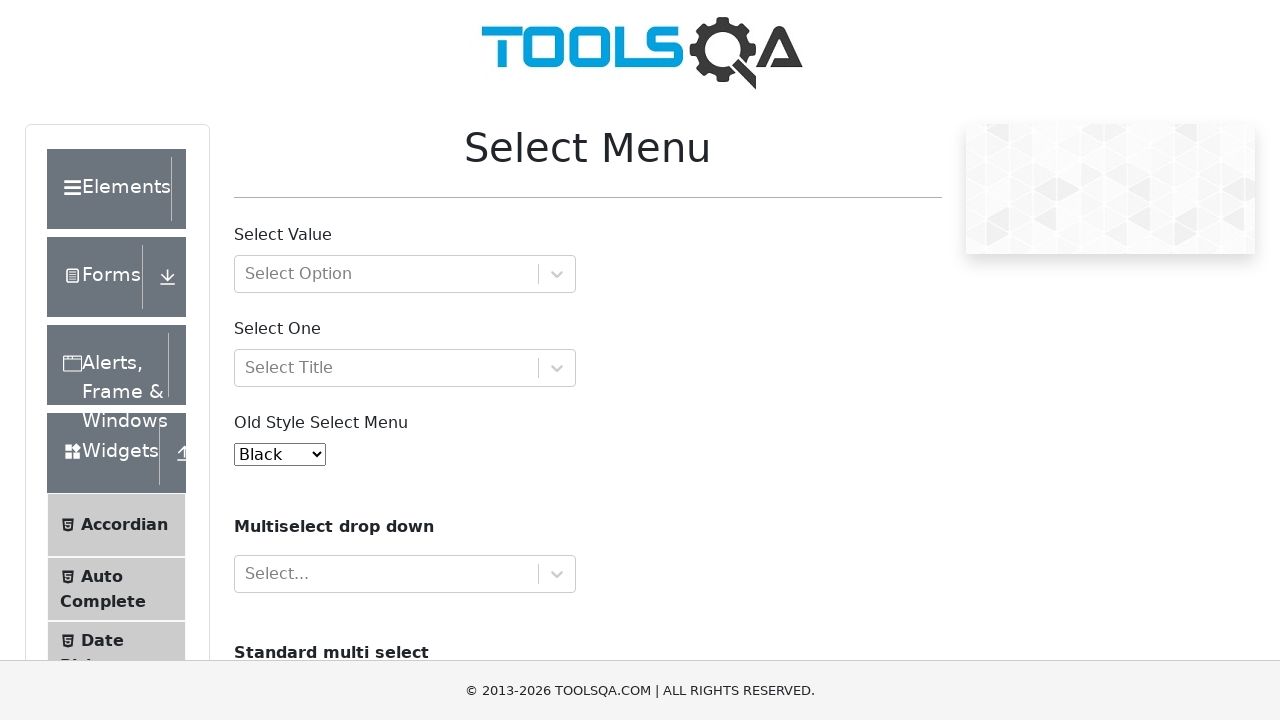

Waited 500ms for selection to register
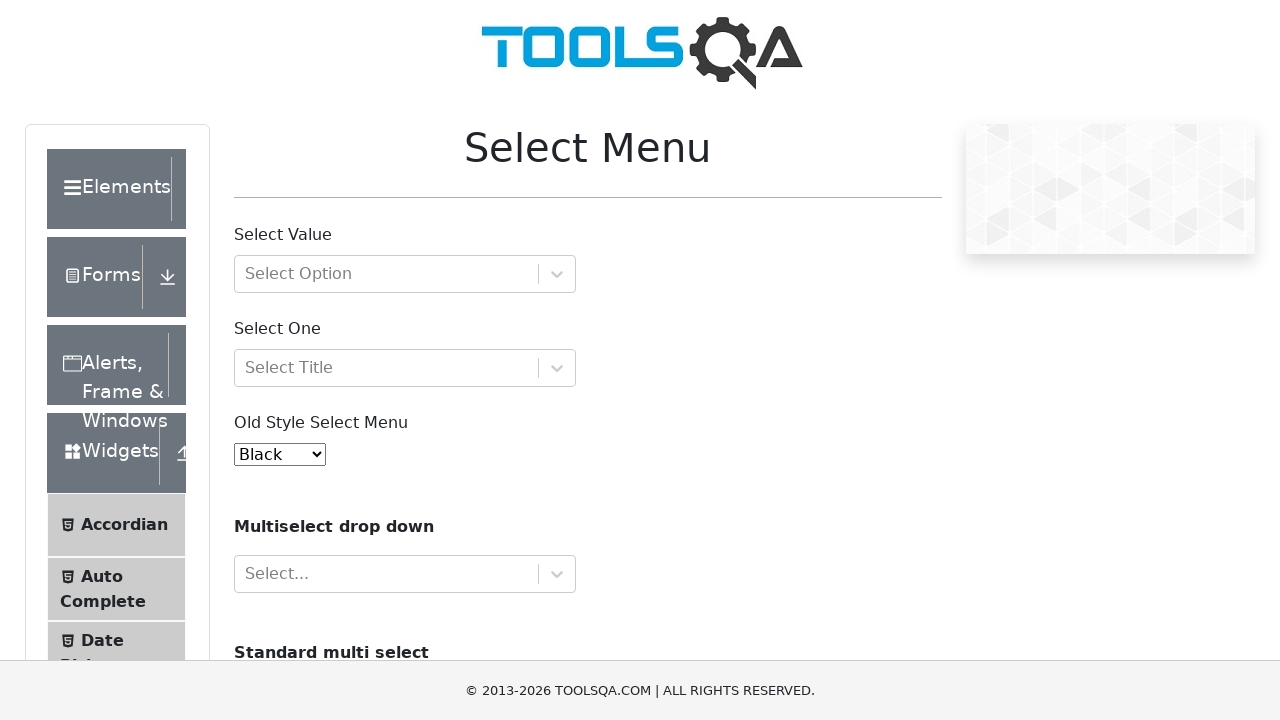

Retrieved selected option value
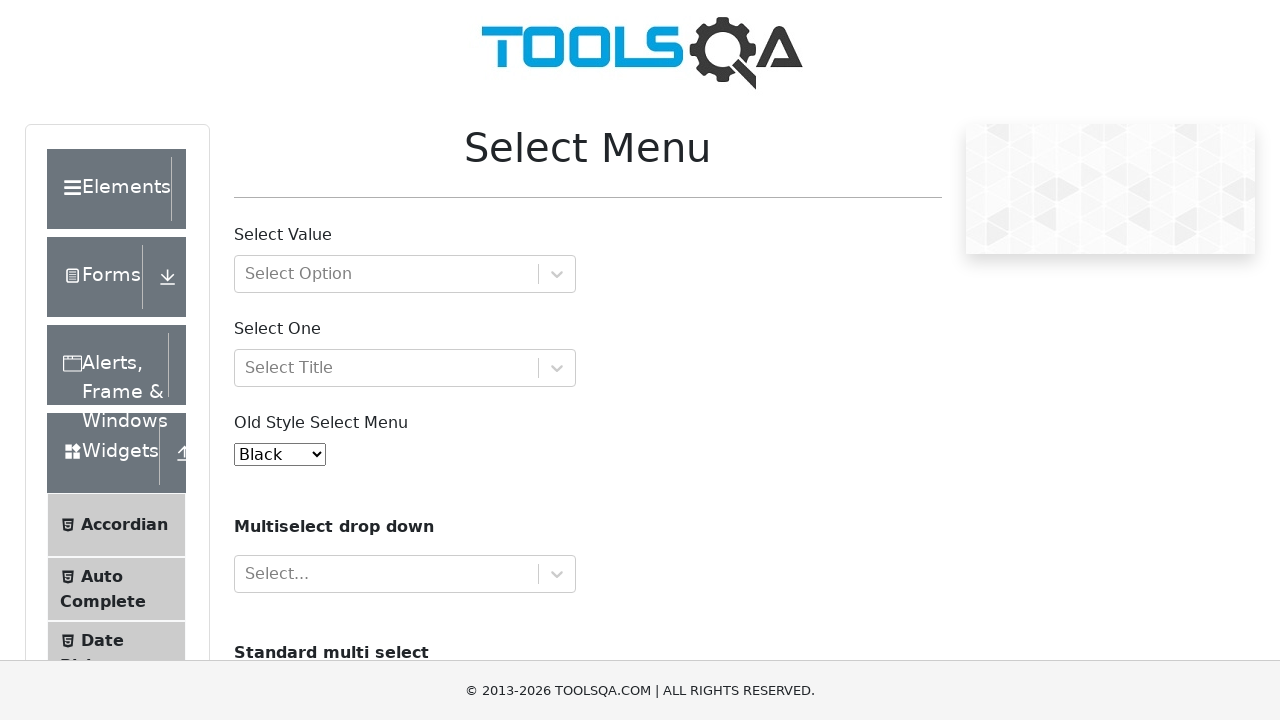

Retrieved selected option text
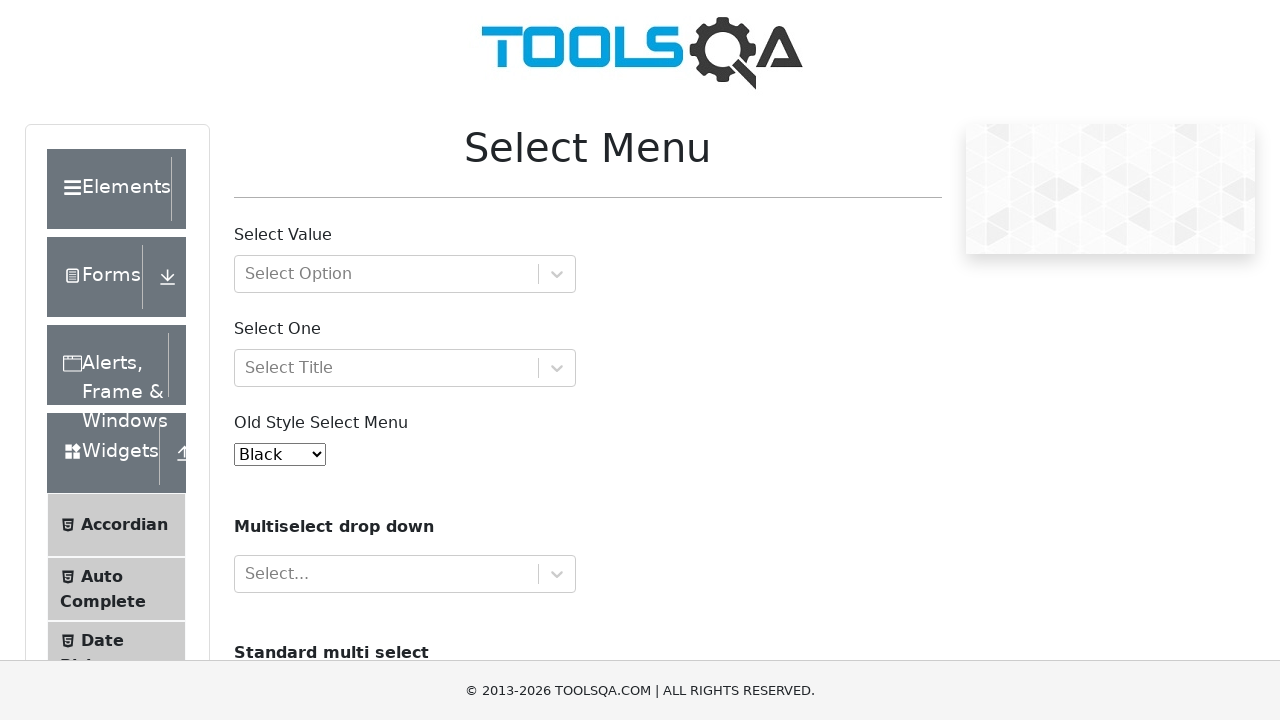

Verified Black option is selected
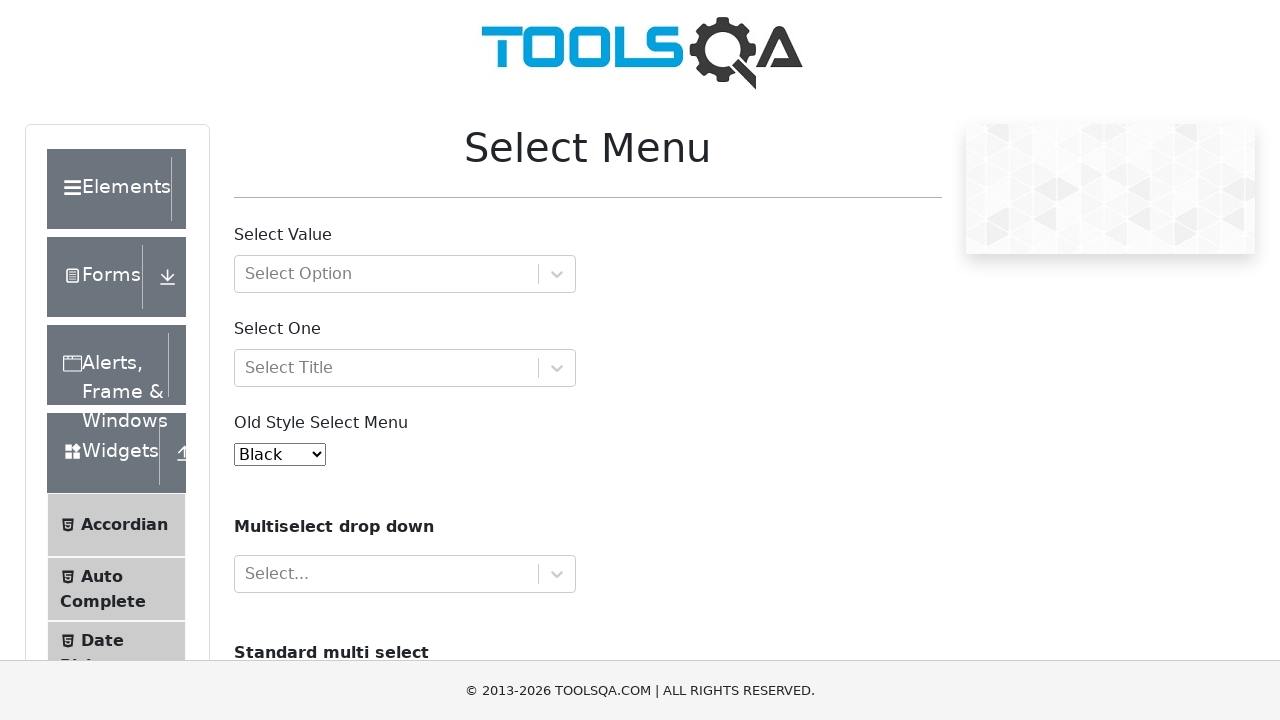

Selected Voilet option by value attribute '7' on #oldSelectMenu
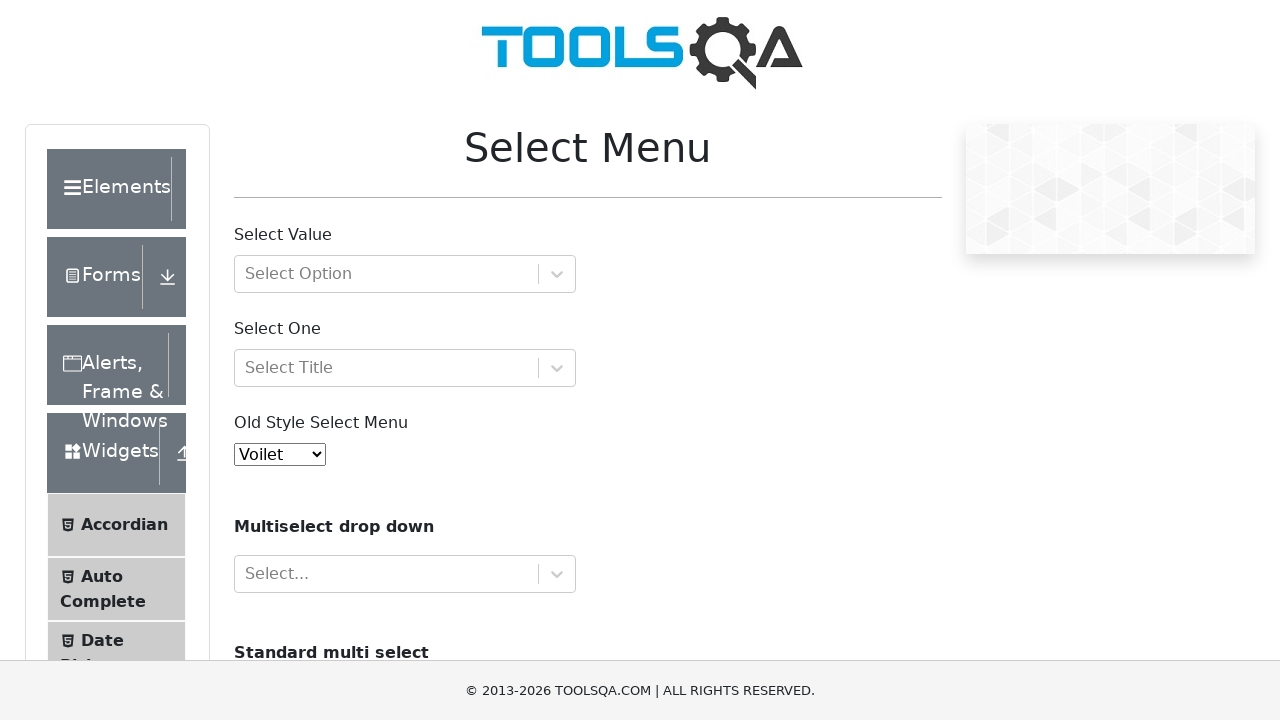

Waited 500ms for selection to register
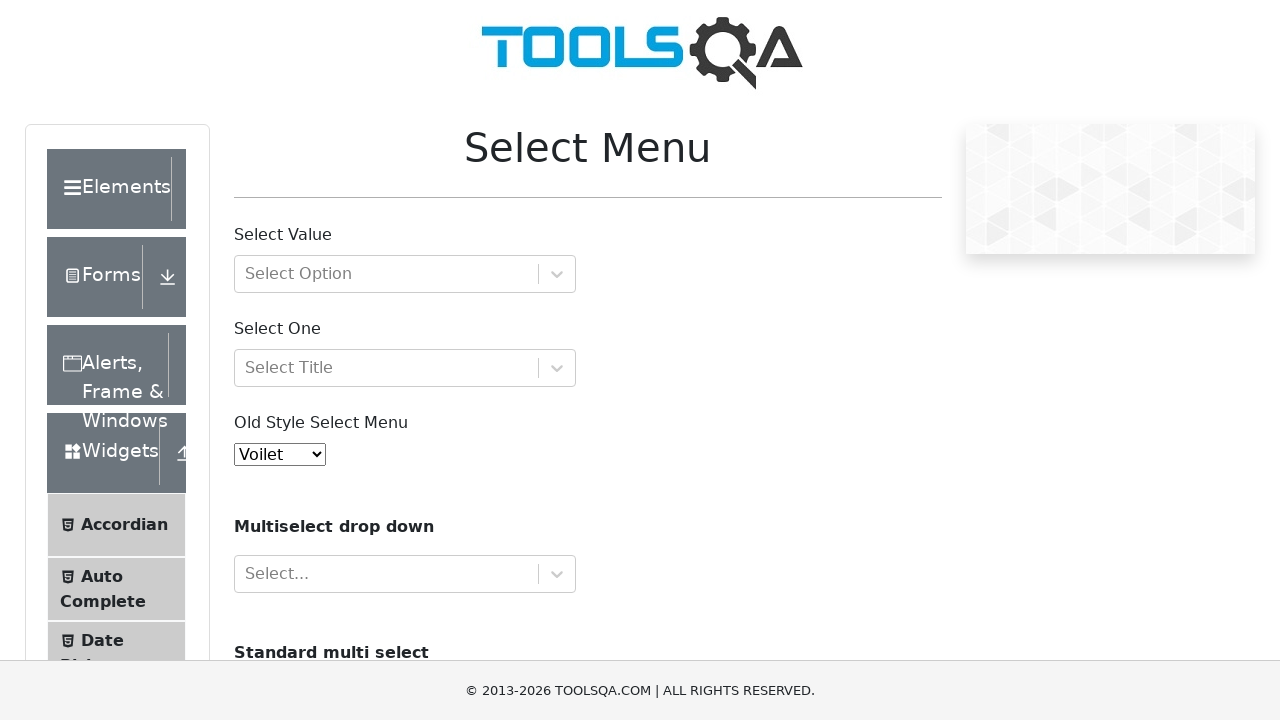

Retrieved selected option value
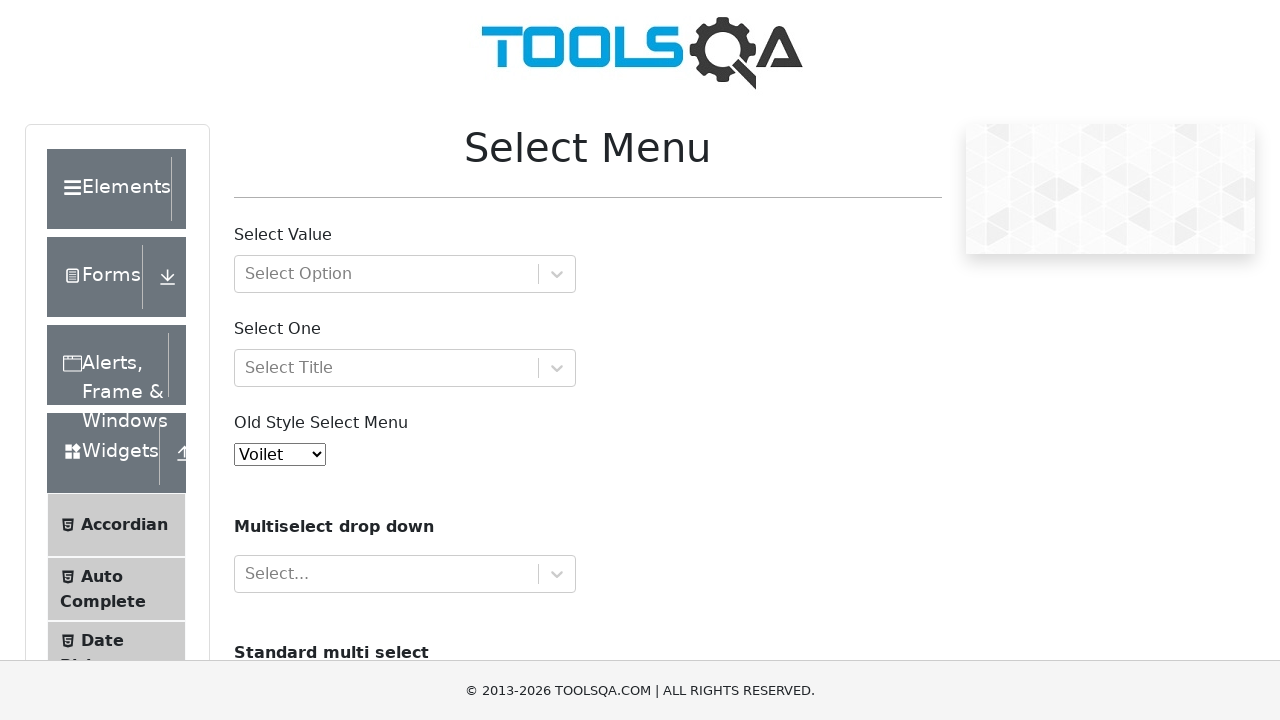

Retrieved selected option text
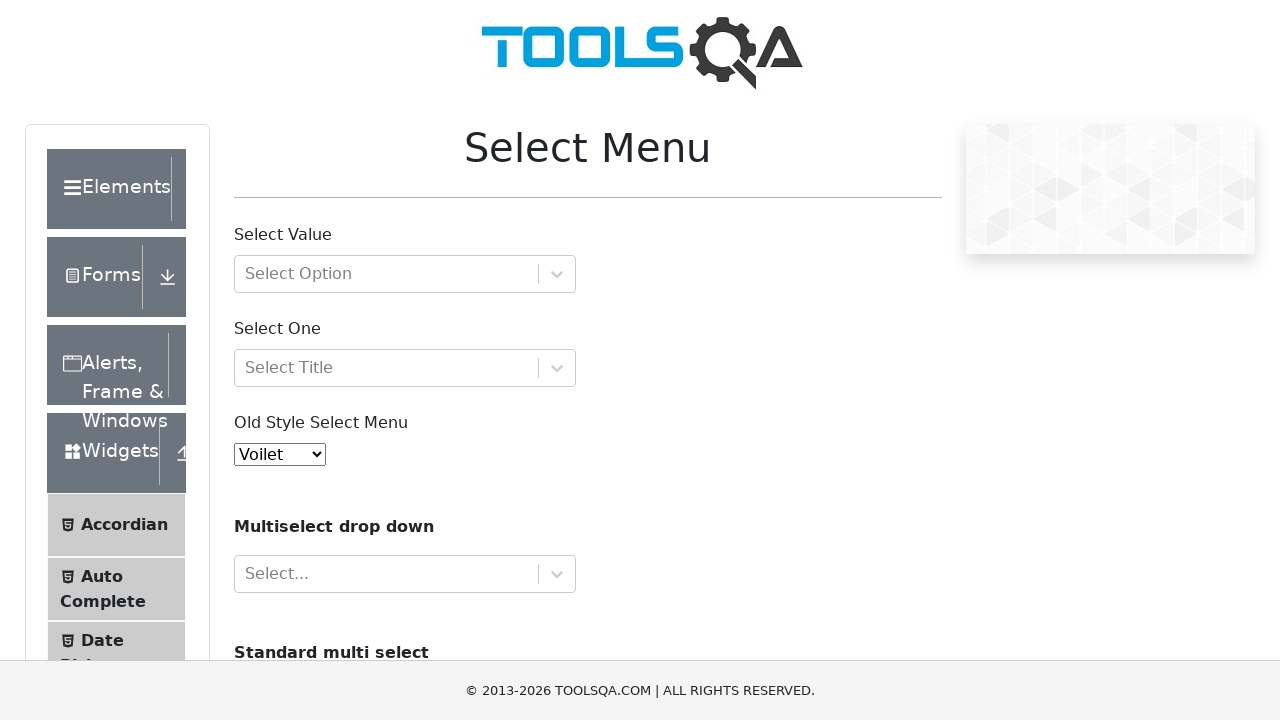

Verified Voilet option is selected
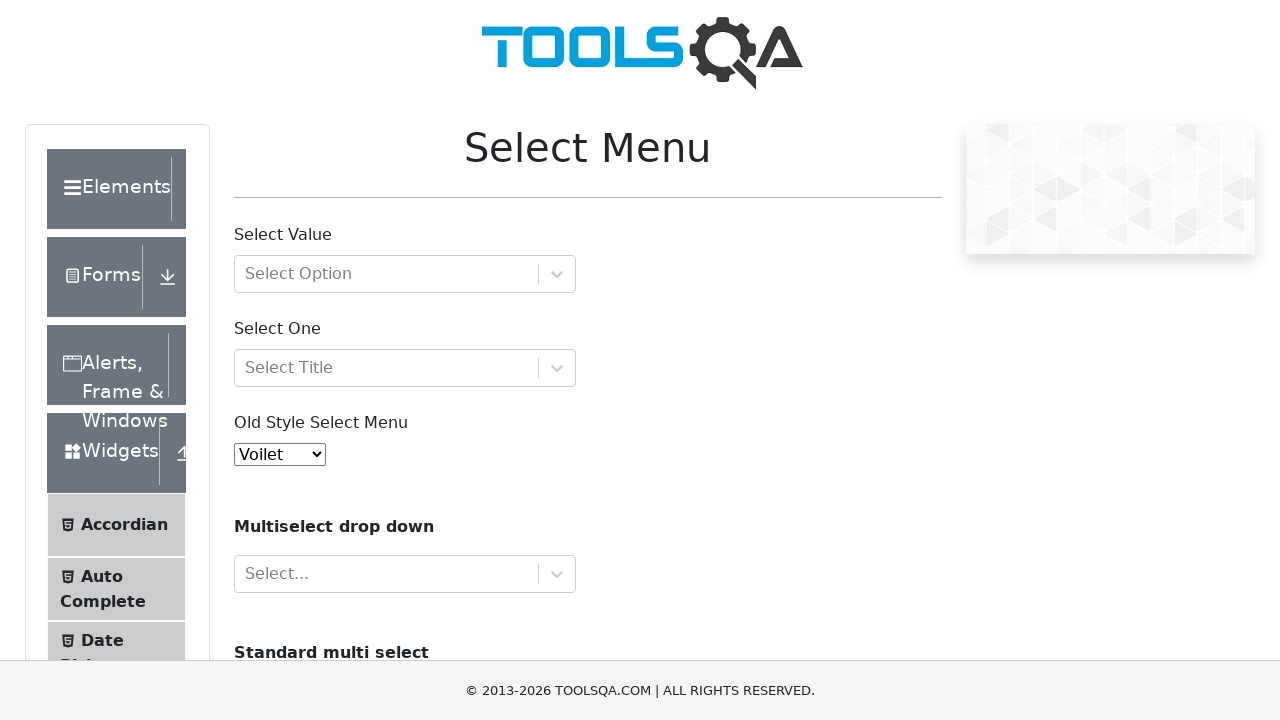

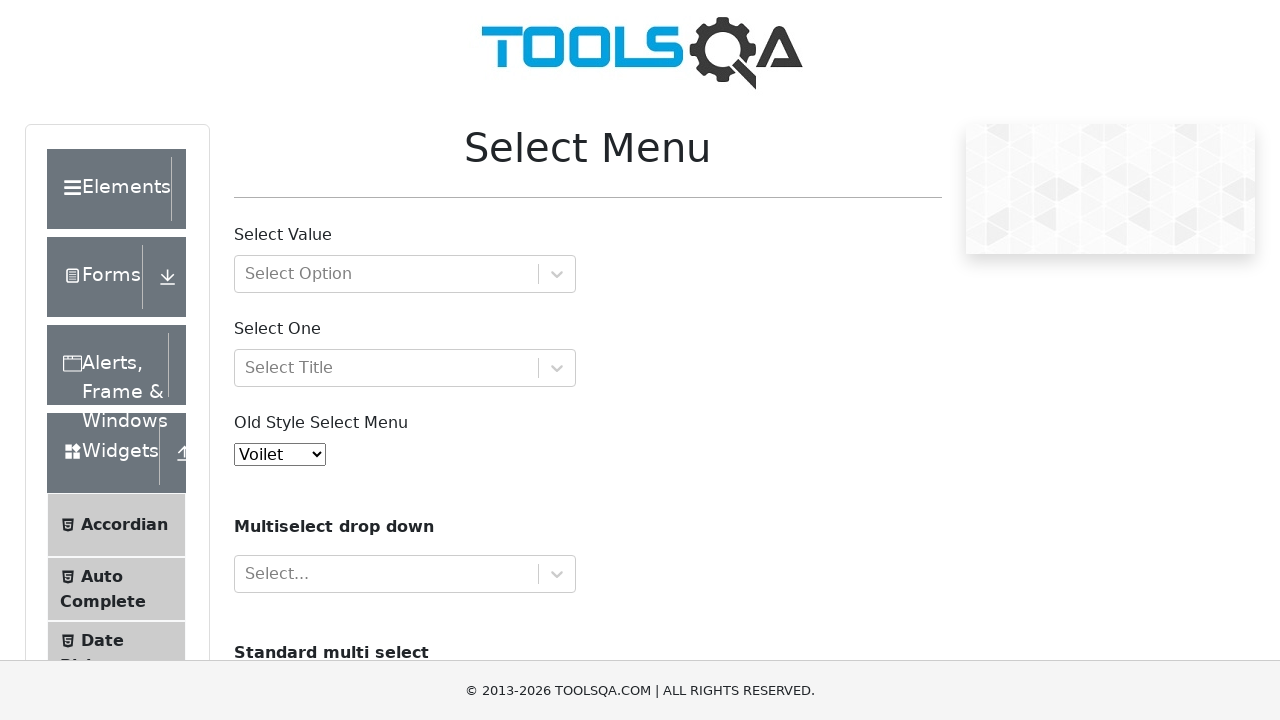